Tests iterating over products and adding Cashews to the cart

Starting URL: https://rahulshettyacademy.com/seleniumPractise/#/

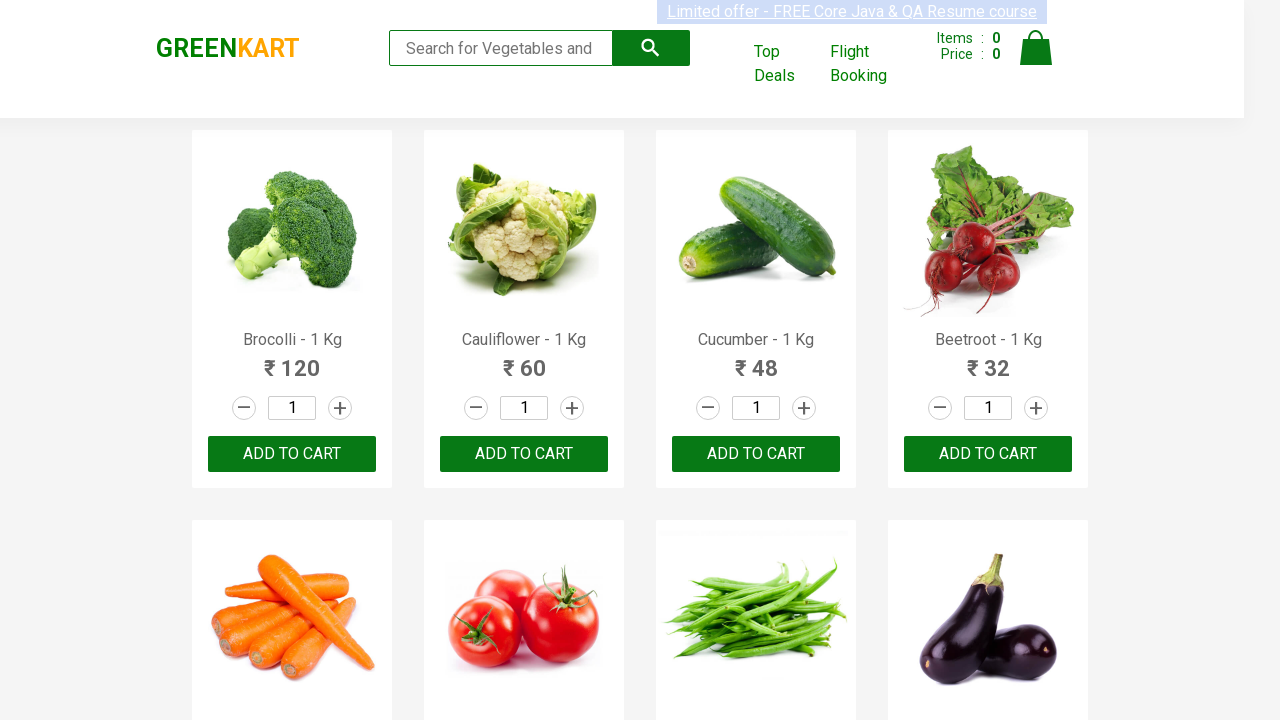

Filled search box with 'ca' to filter products on .search-keyword
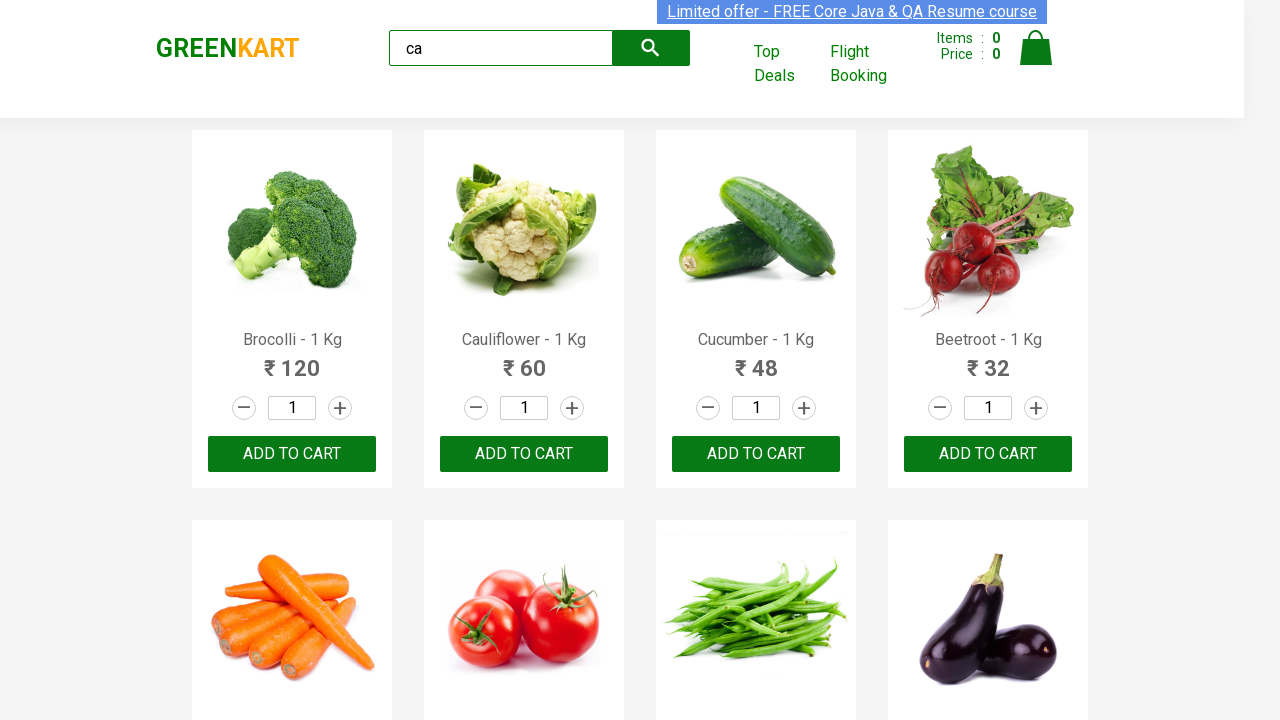

Waited for products to filter
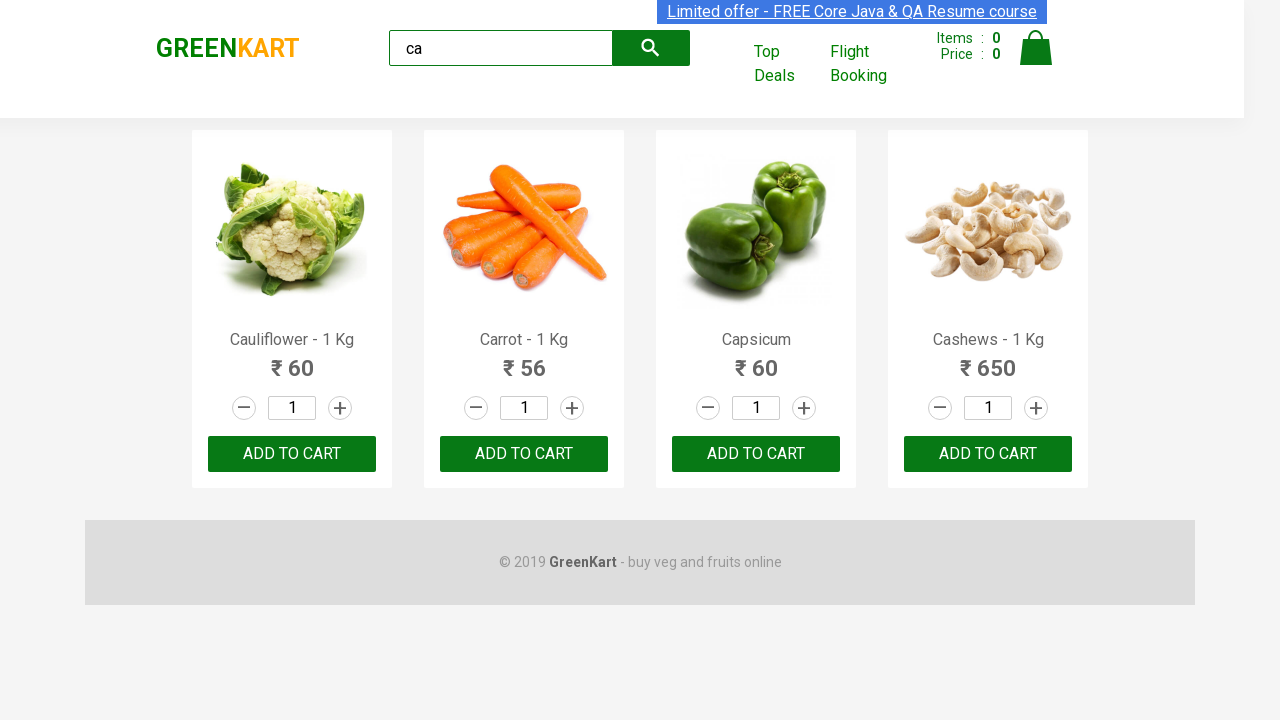

Located all product elements
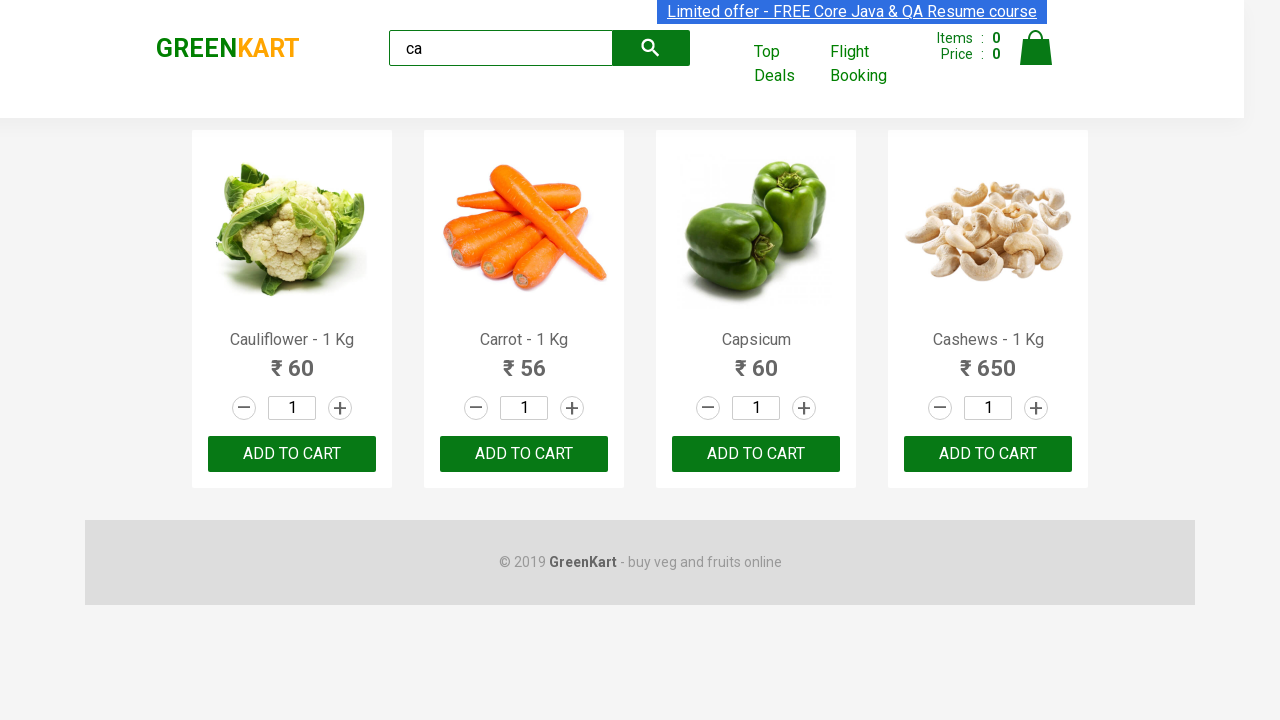

Found 4 products matching filter
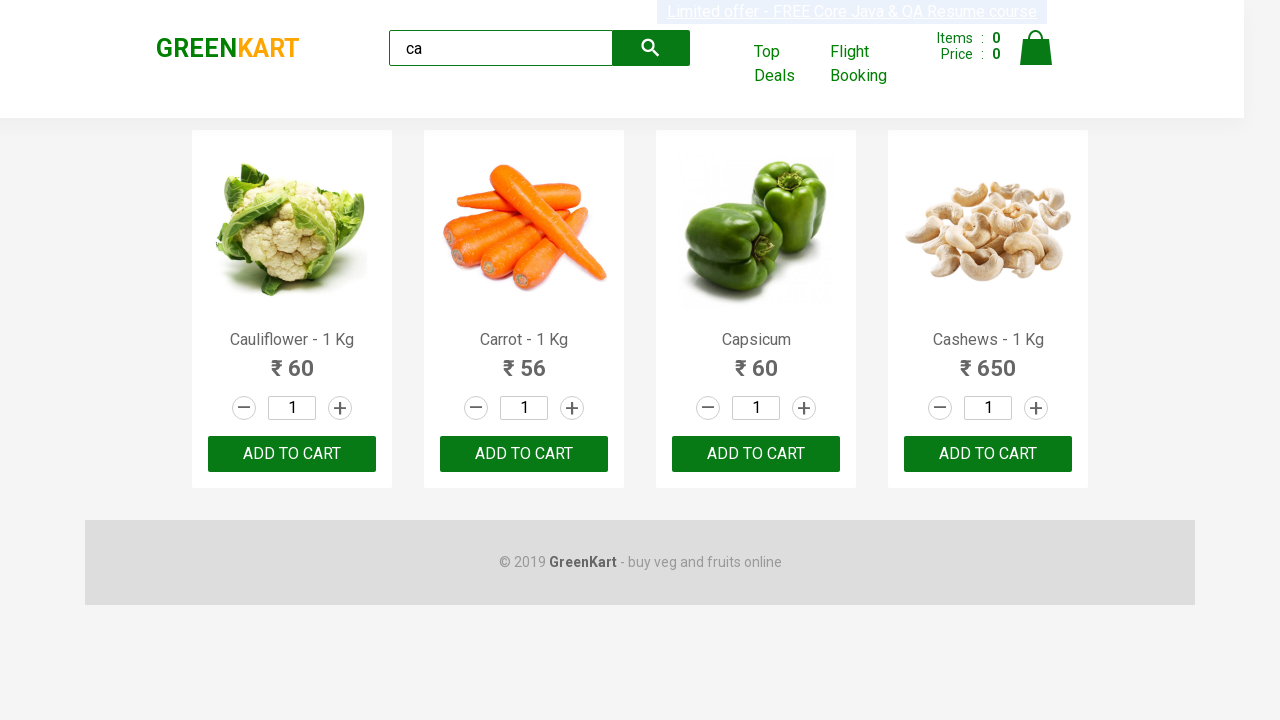

Accessing product 1 of 4
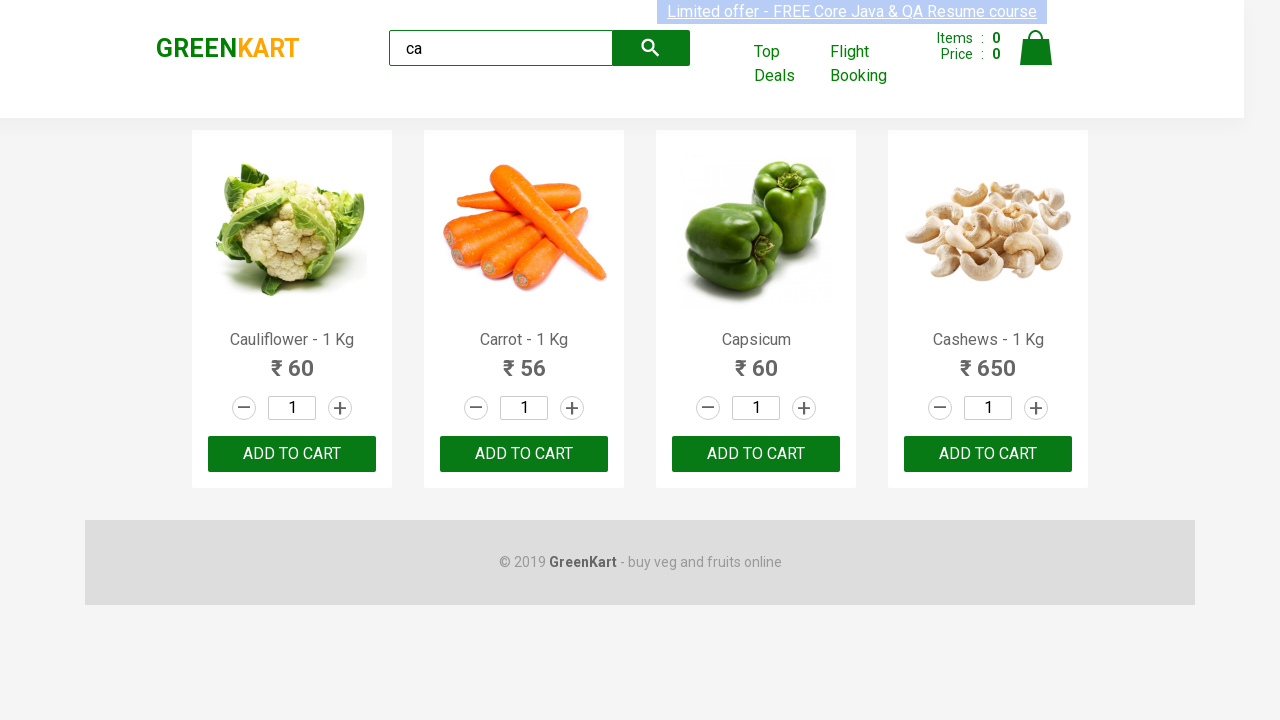

Retrieved product name: Cauliflower - 1 Kg
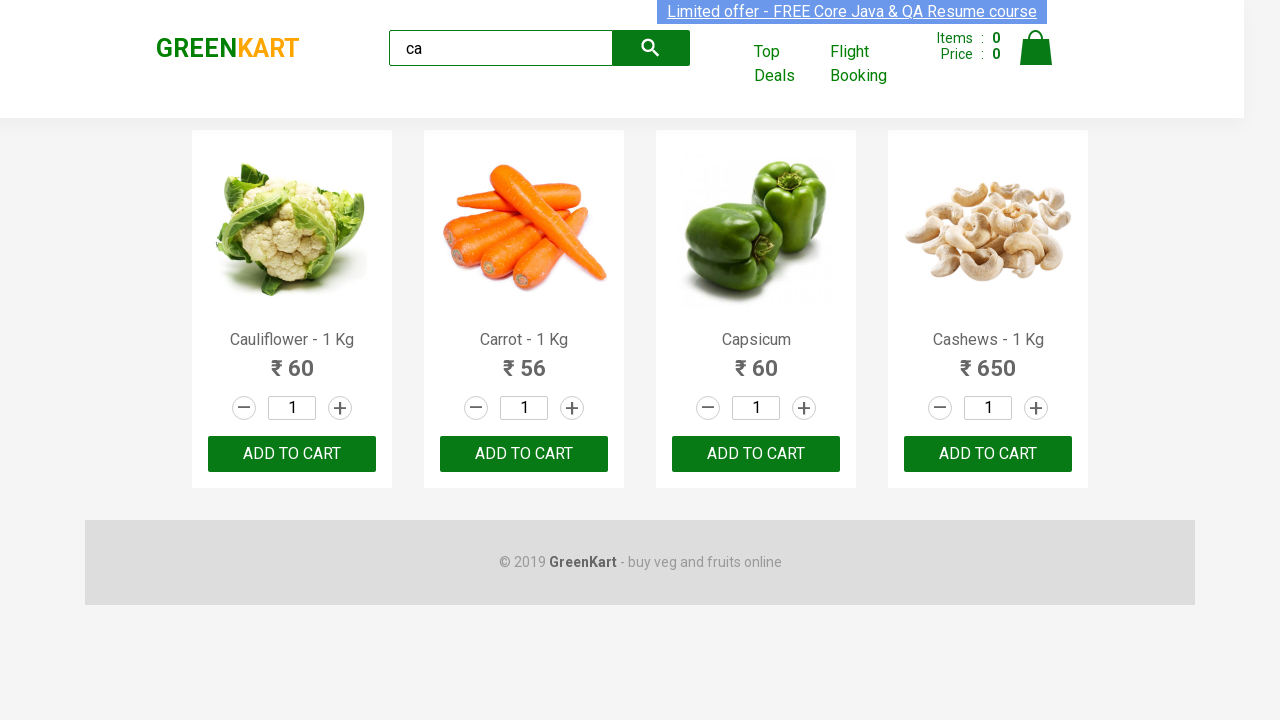

Accessing product 2 of 4
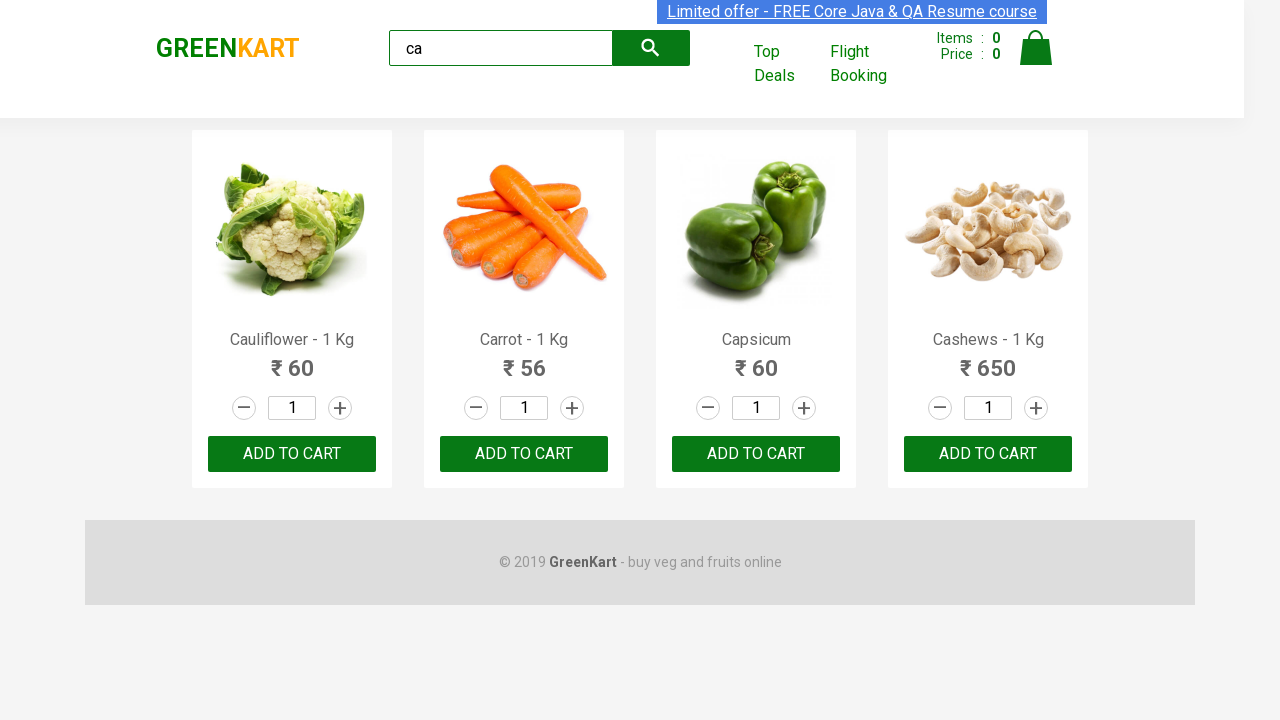

Retrieved product name: Carrot - 1 Kg
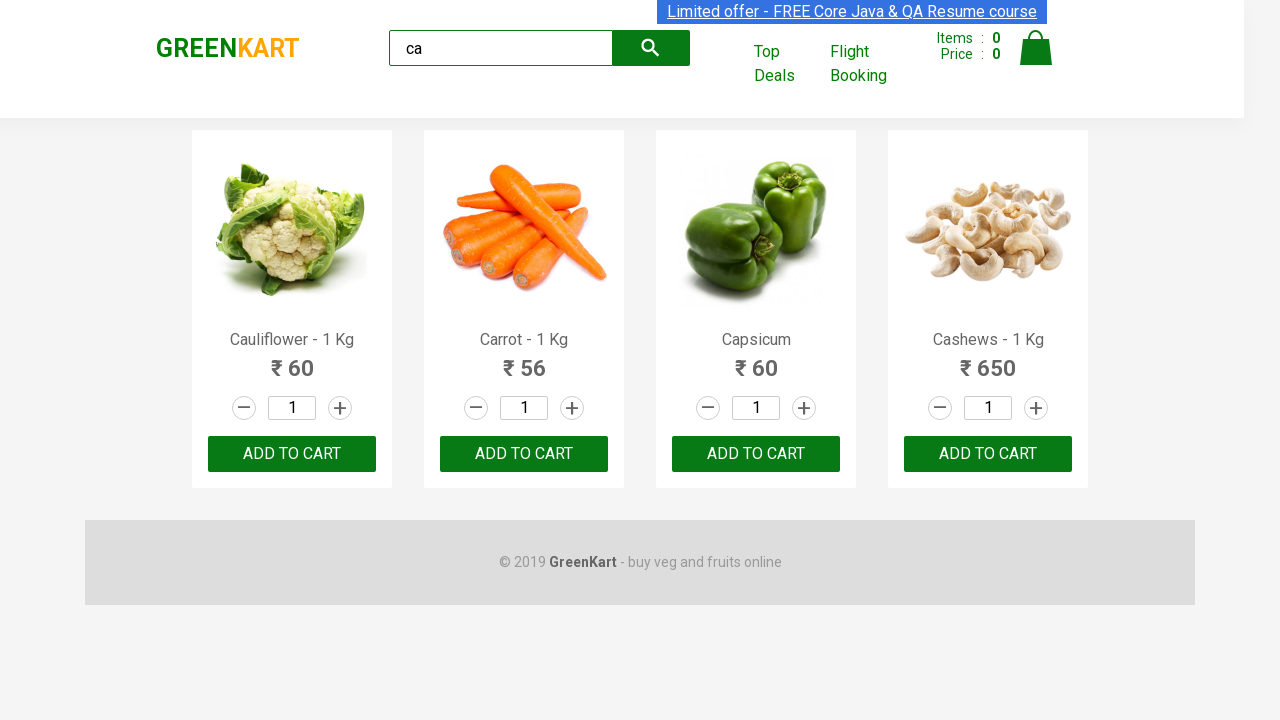

Accessing product 3 of 4
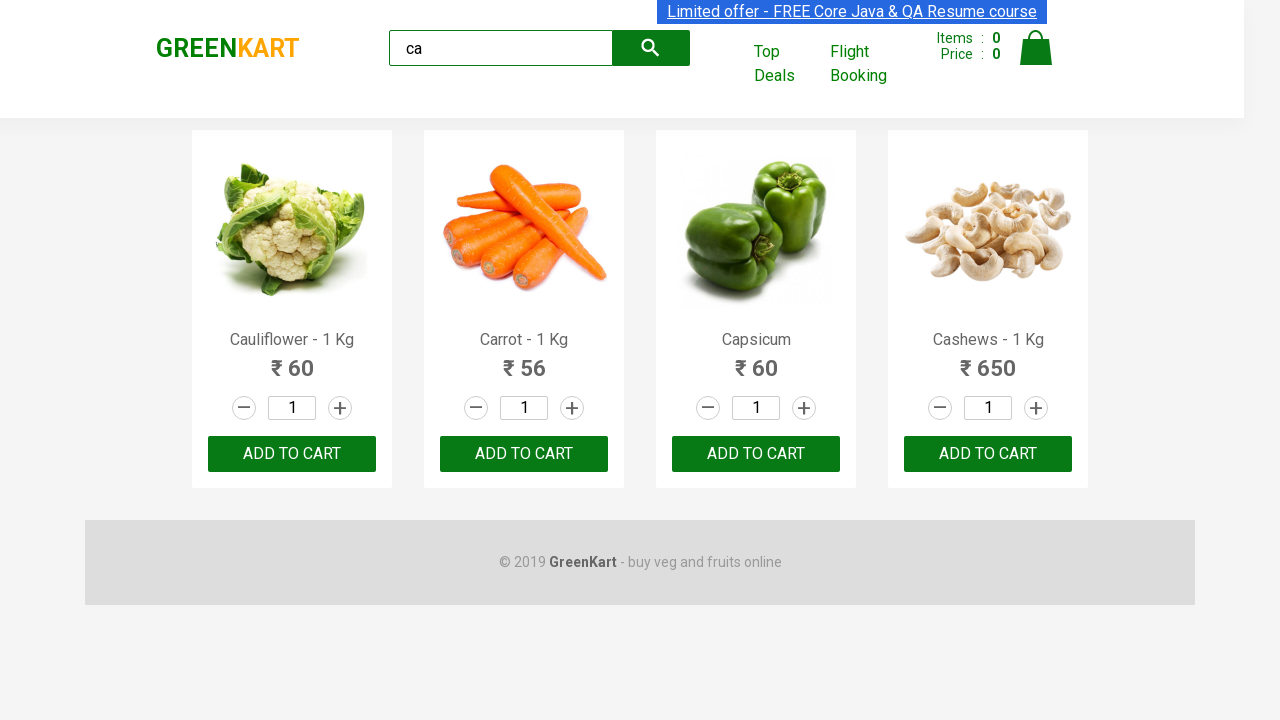

Retrieved product name: Capsicum
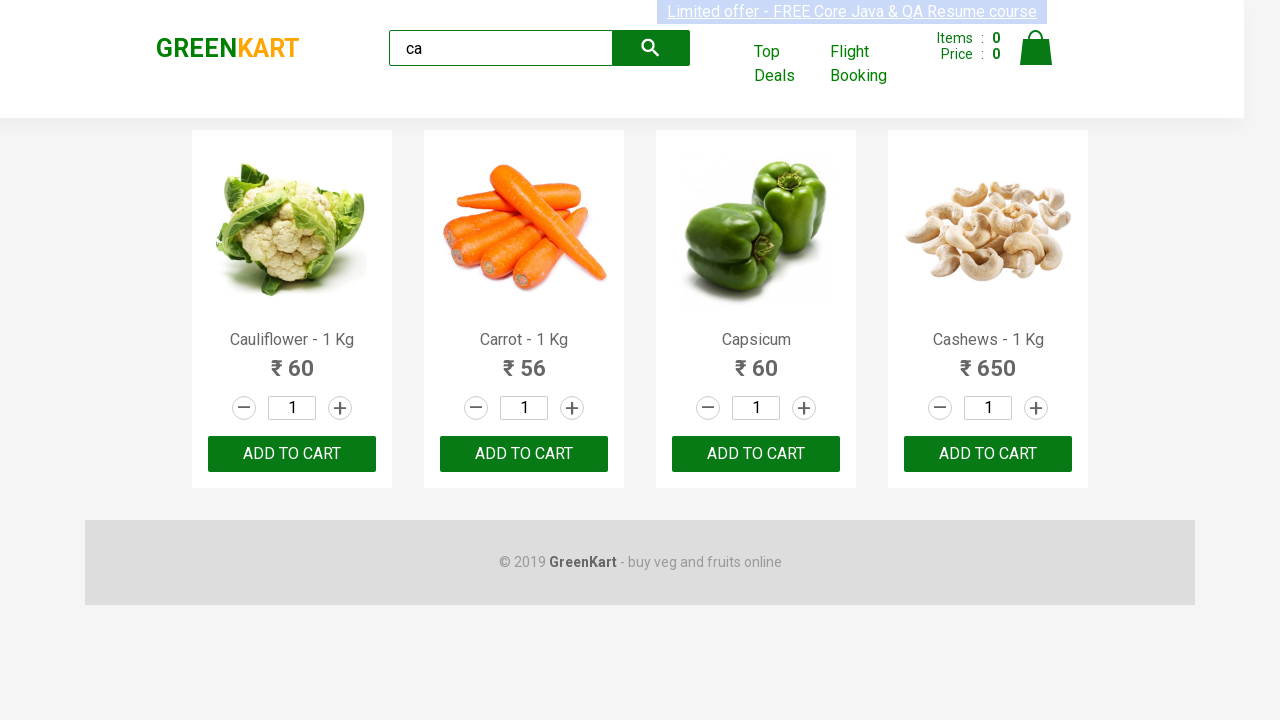

Accessing product 4 of 4
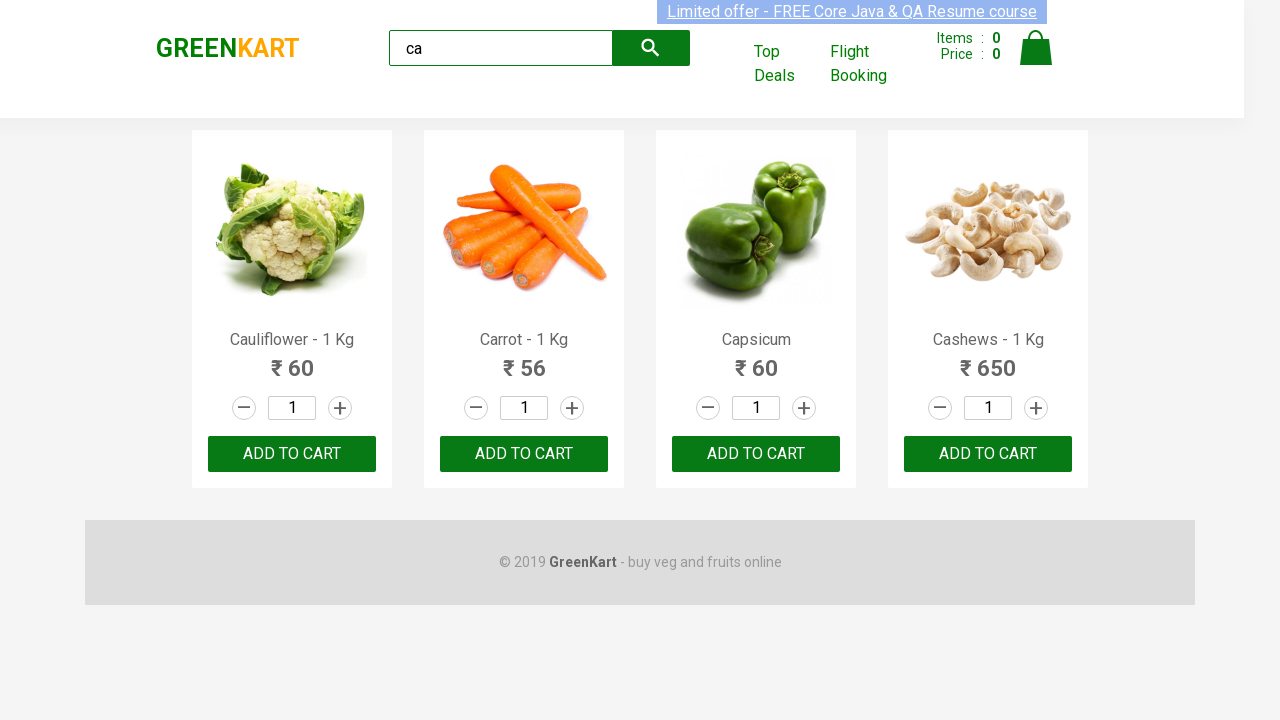

Retrieved product name: Cashews - 1 Kg
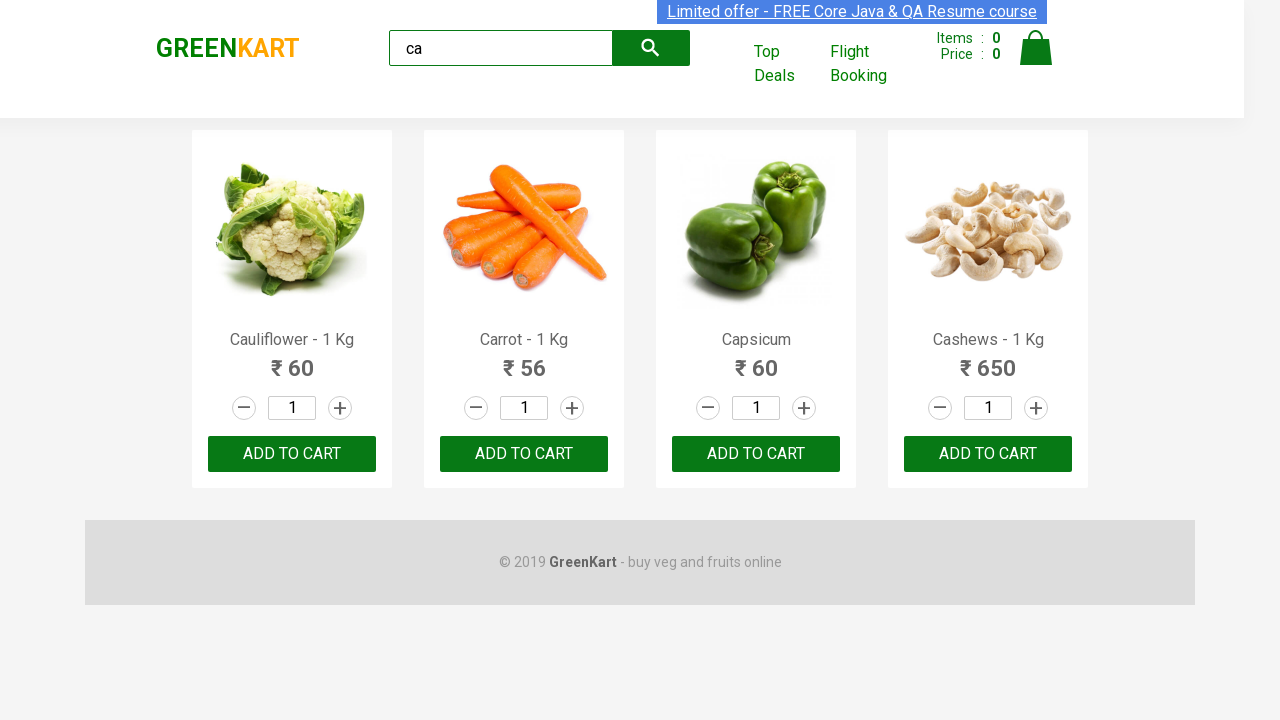

Found Cashews product and clicked Add to Cart button at (988, 454) on .products .product >> nth=3 >> button
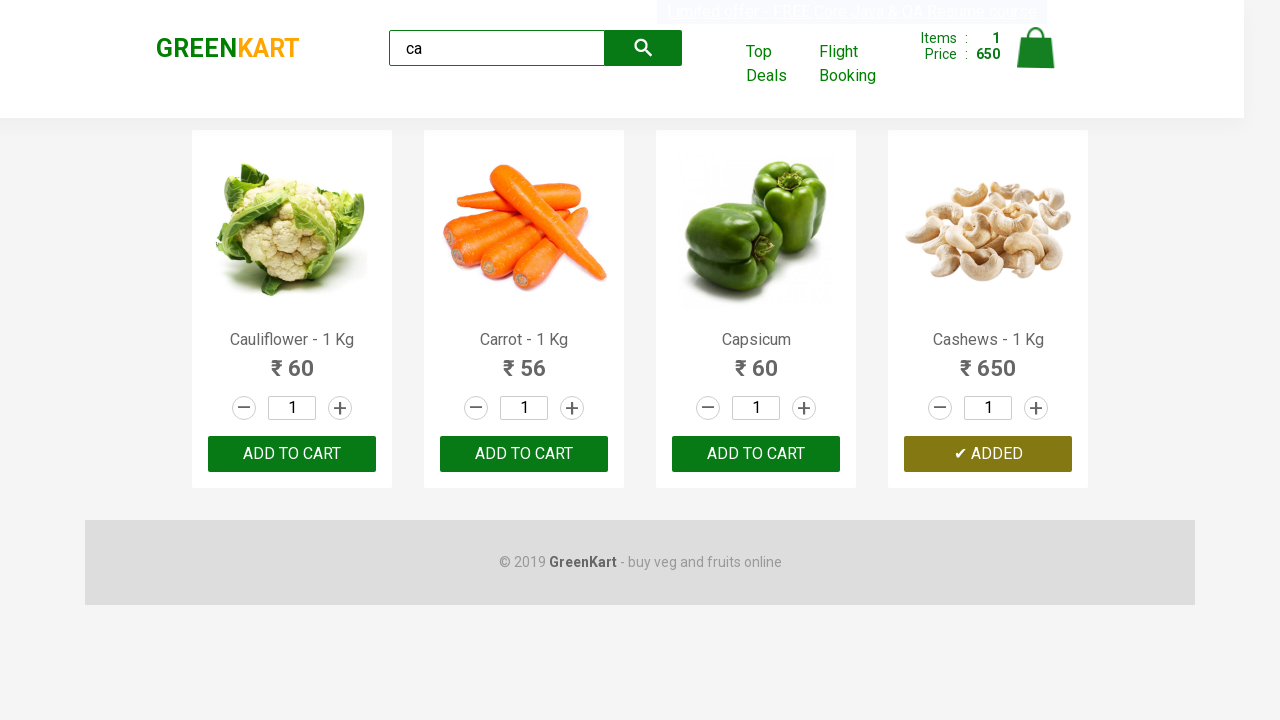

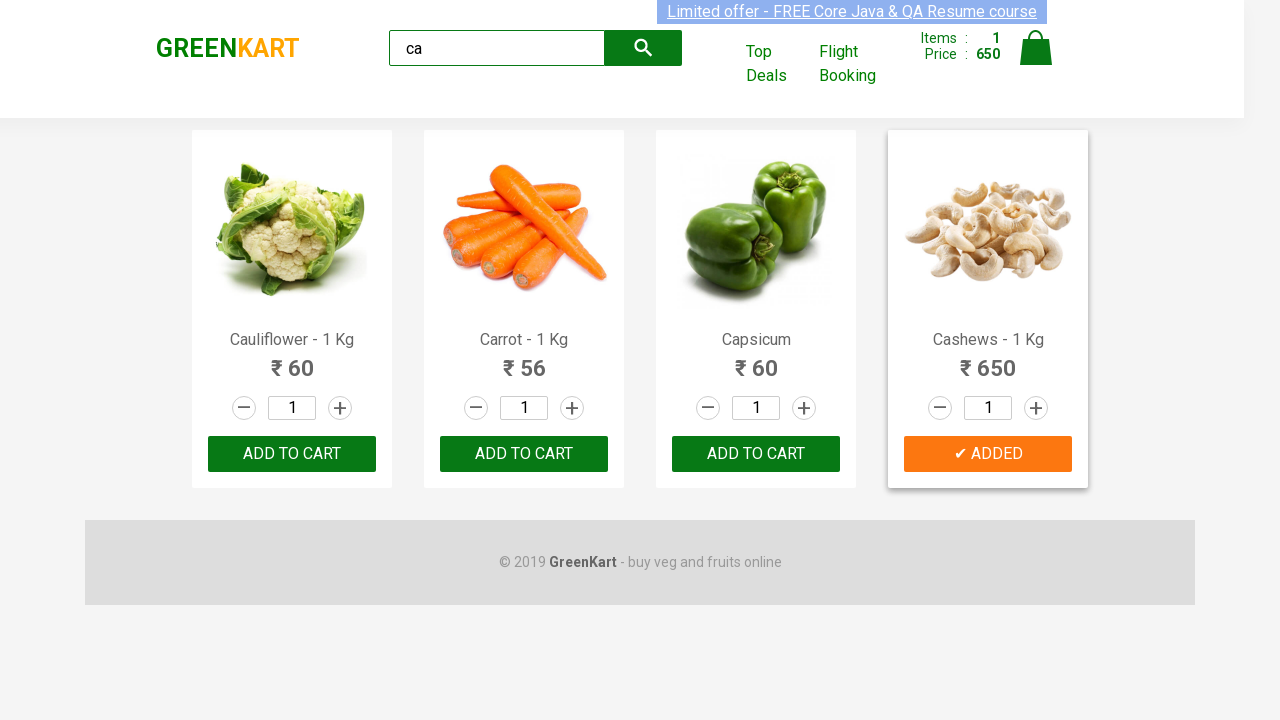